Tests the search functionality on OpenCart by entering "Mac" in the search field and verifying that search results contain "Mac" in their names

Starting URL: http://opencart.abstracta.us/

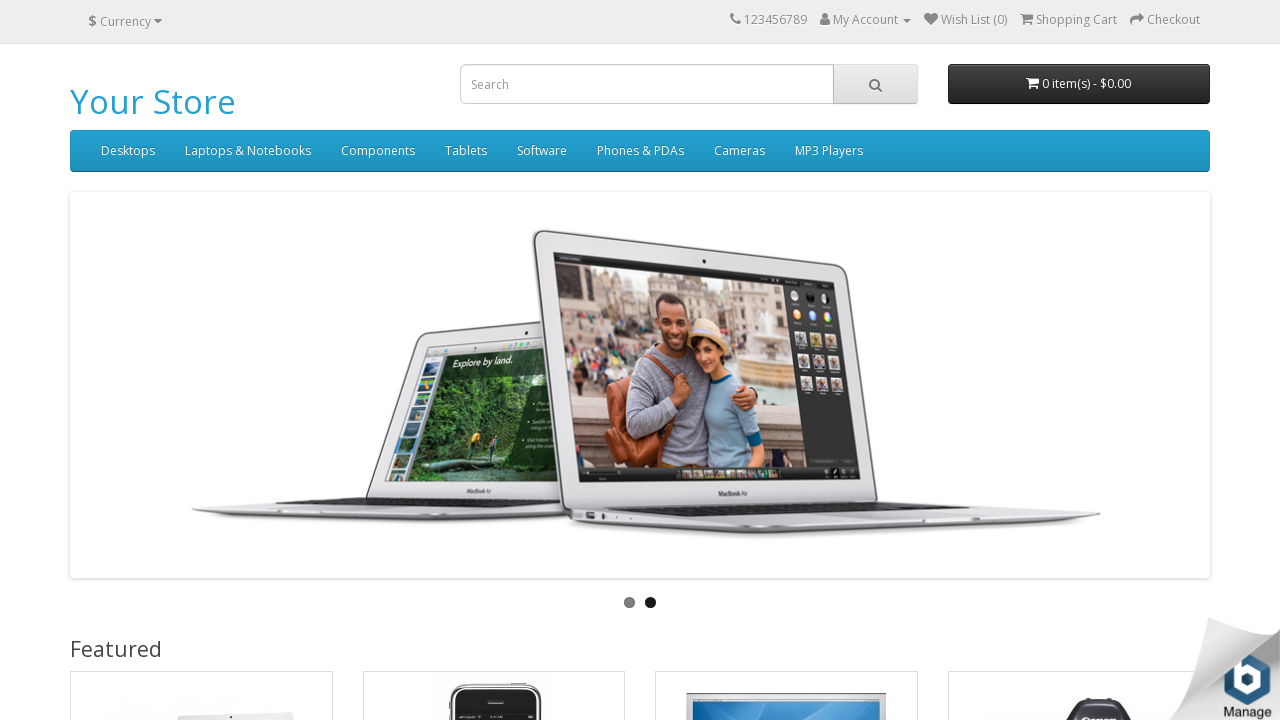

Clicked on search input field at (647, 84) on input[name='search']
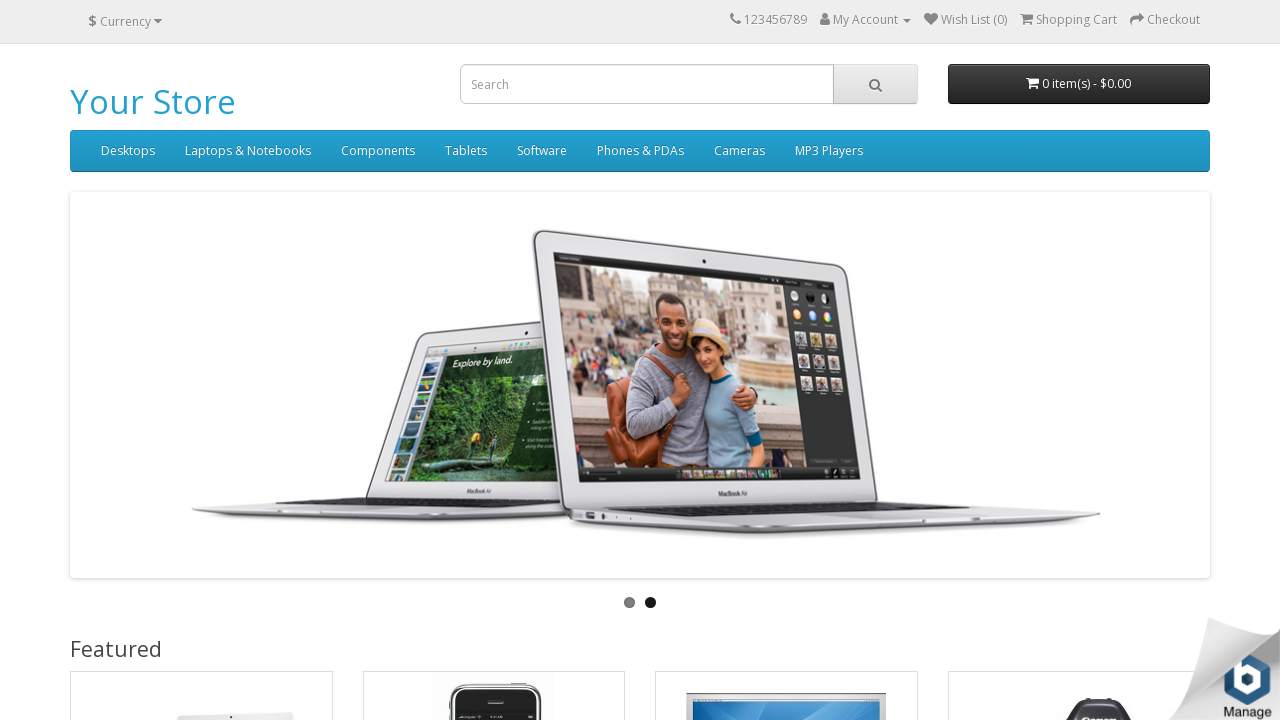

Typed 'Maa' in search field on input[name='search']
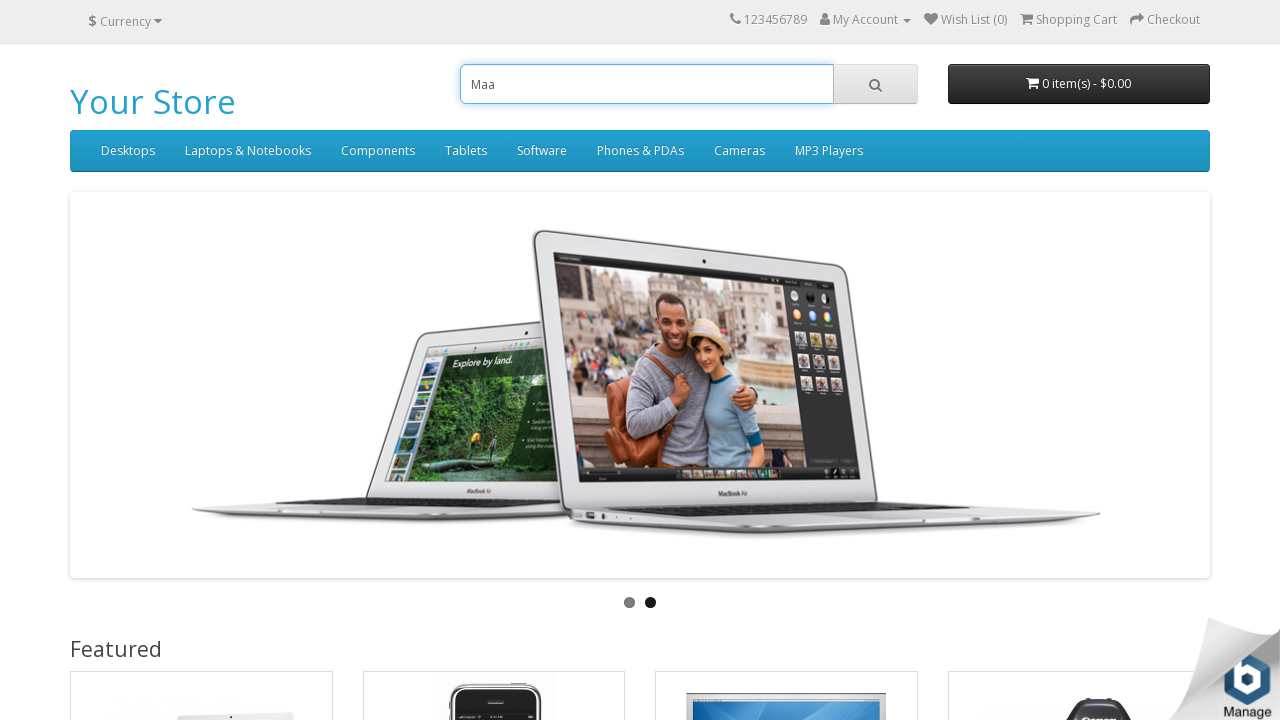

Pressed Backspace to delete 'a'
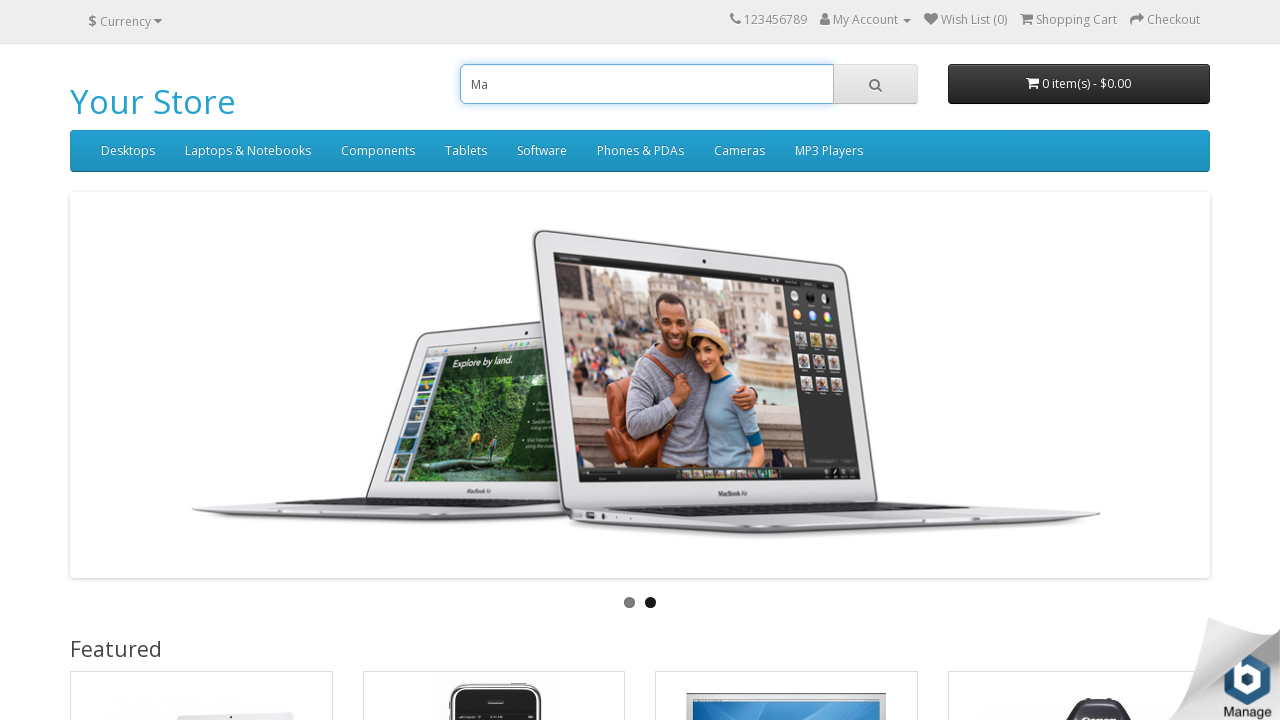

Typed 'c' to correct search term to 'Mac'
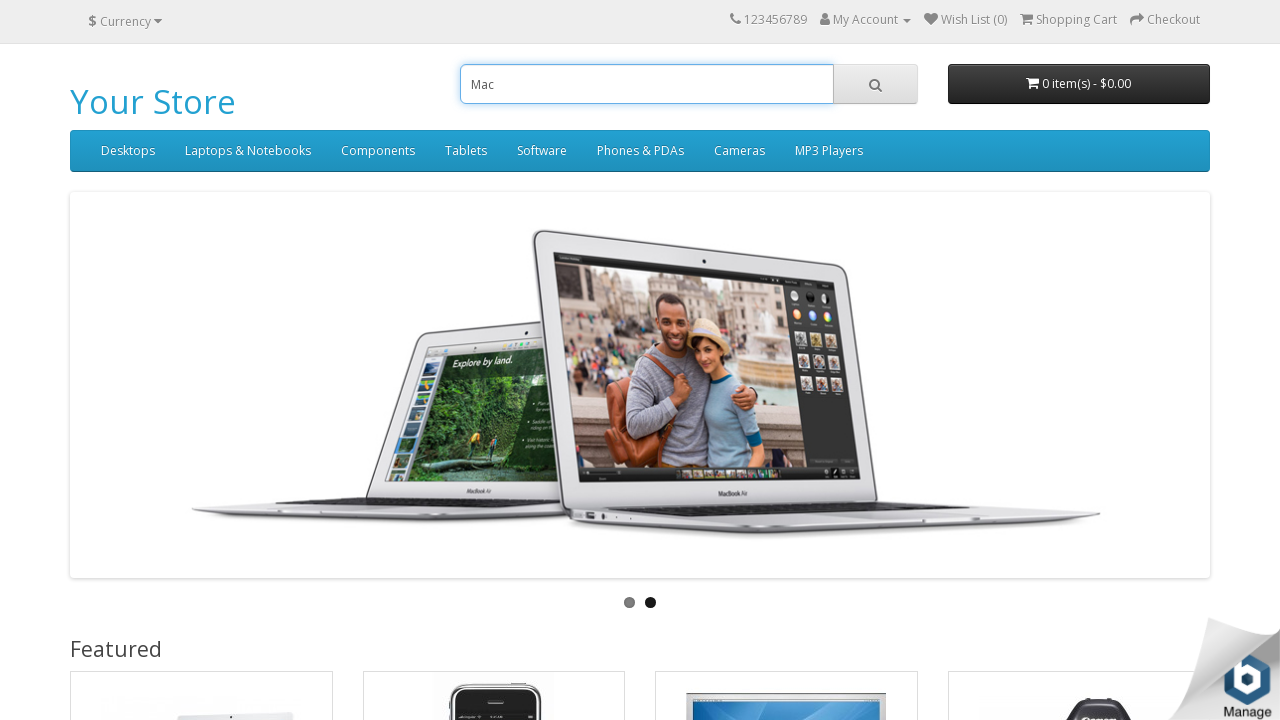

Pressed Tab to navigate to search button
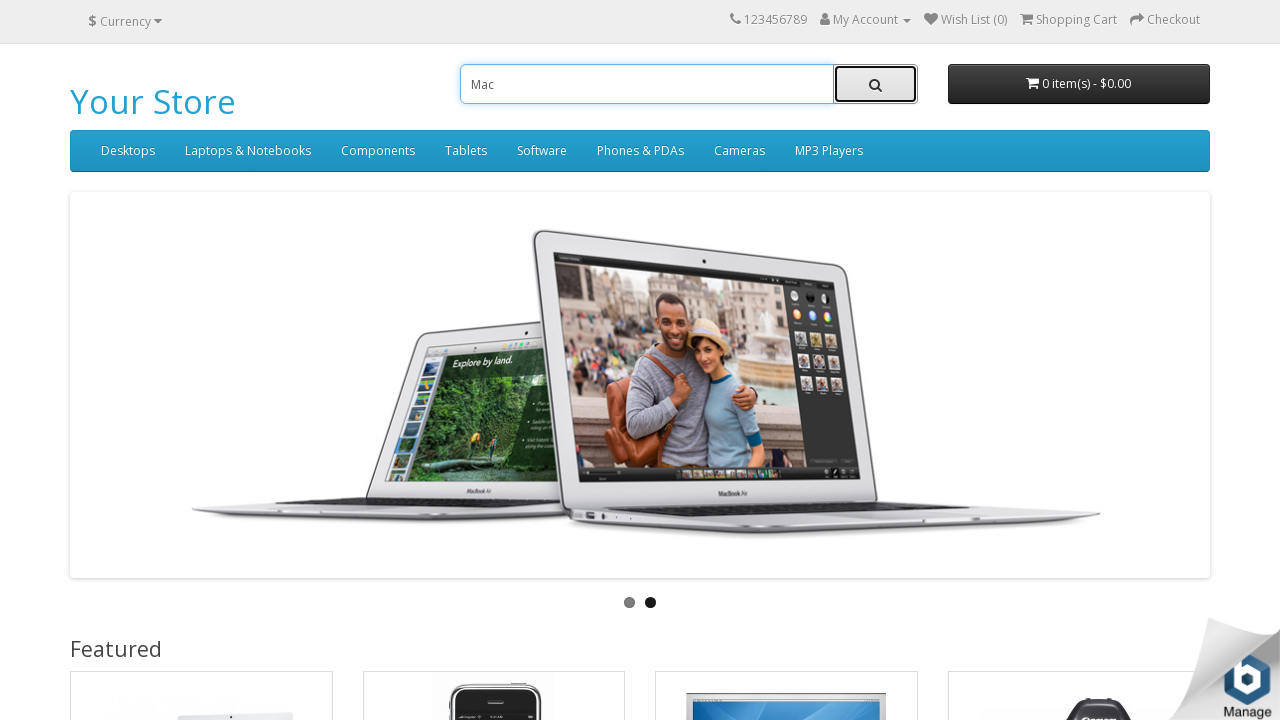

Pressed Enter to submit search for 'Mac'
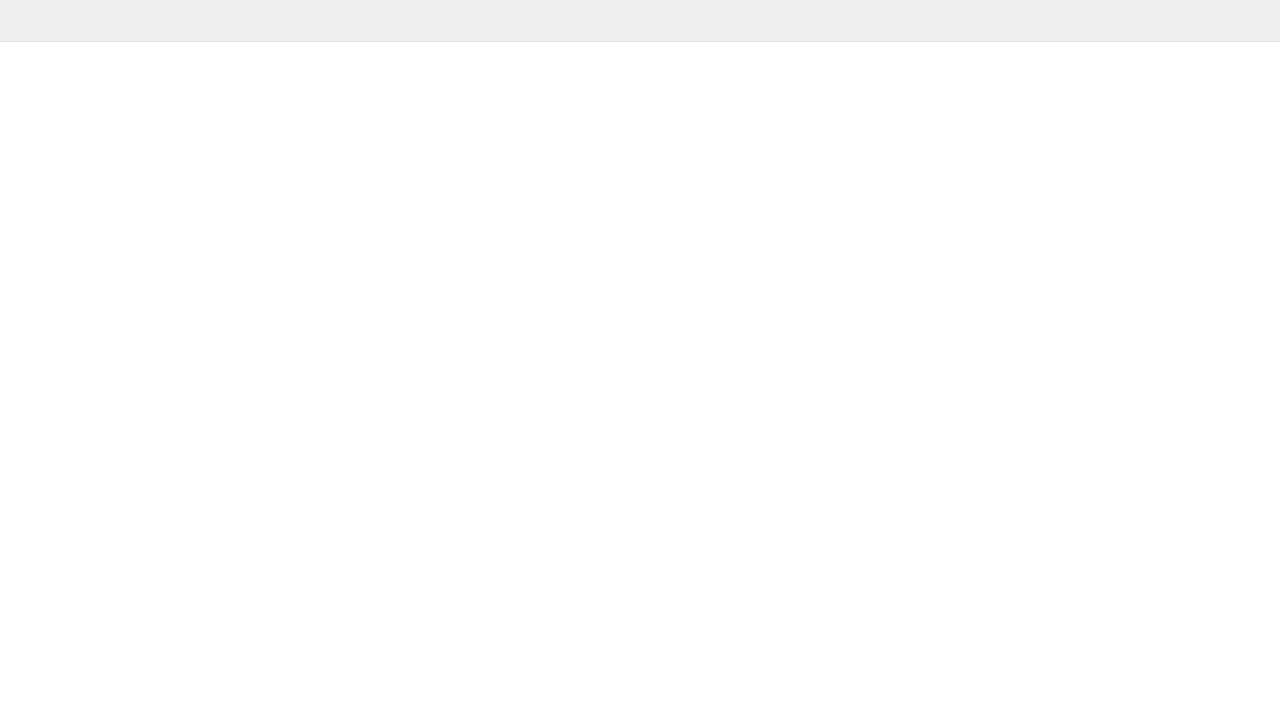

Search results loaded - product titles are now visible
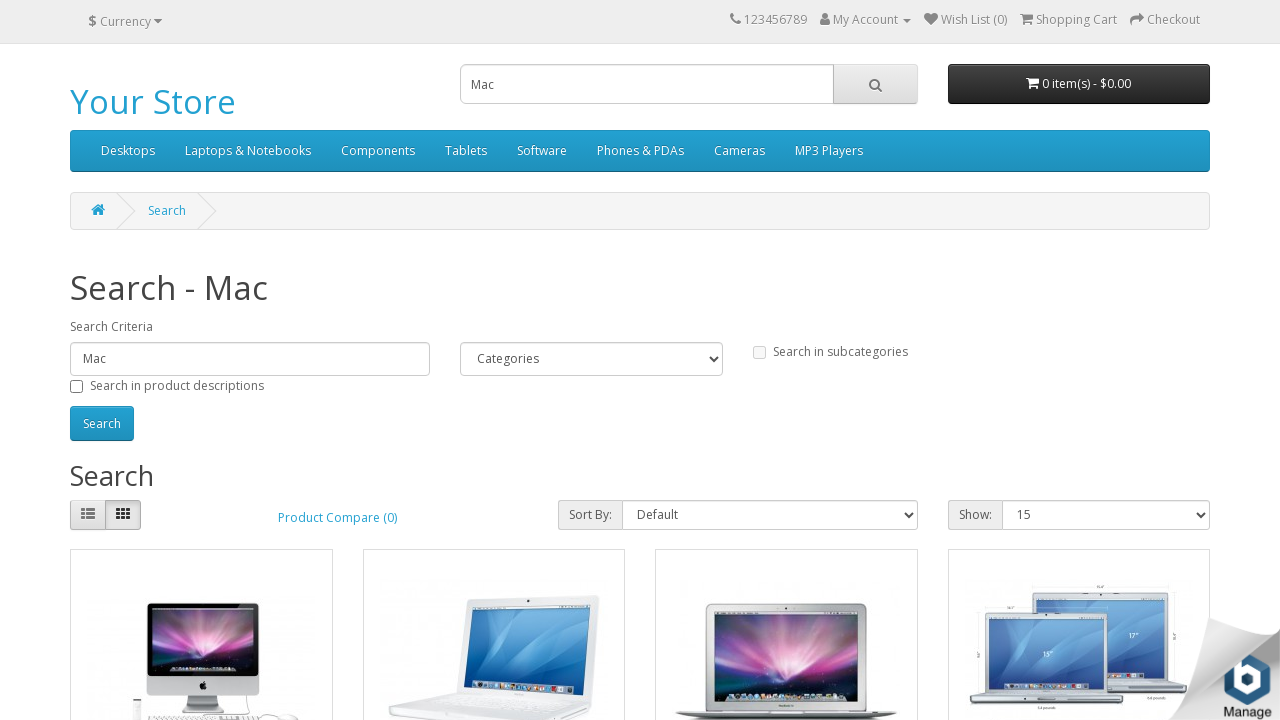

Verified search result 'iMac' contains 'Mac'
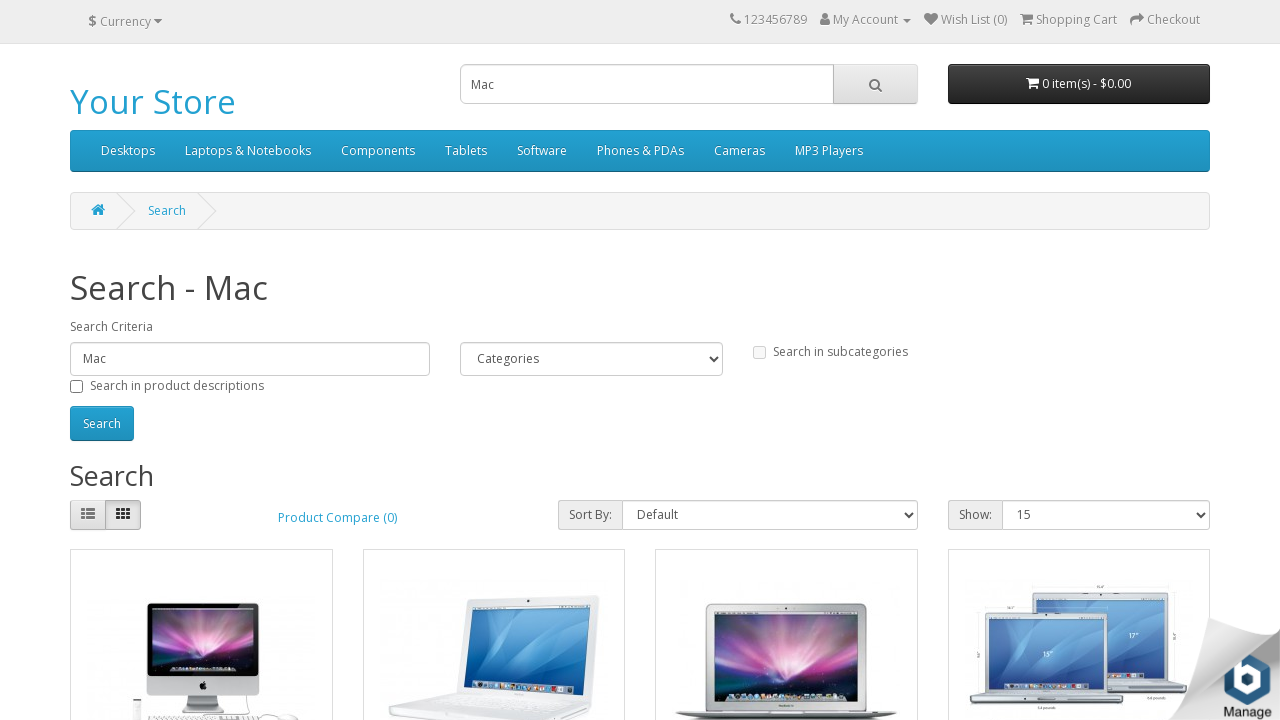

Verified search result 'MacBook' contains 'Mac'
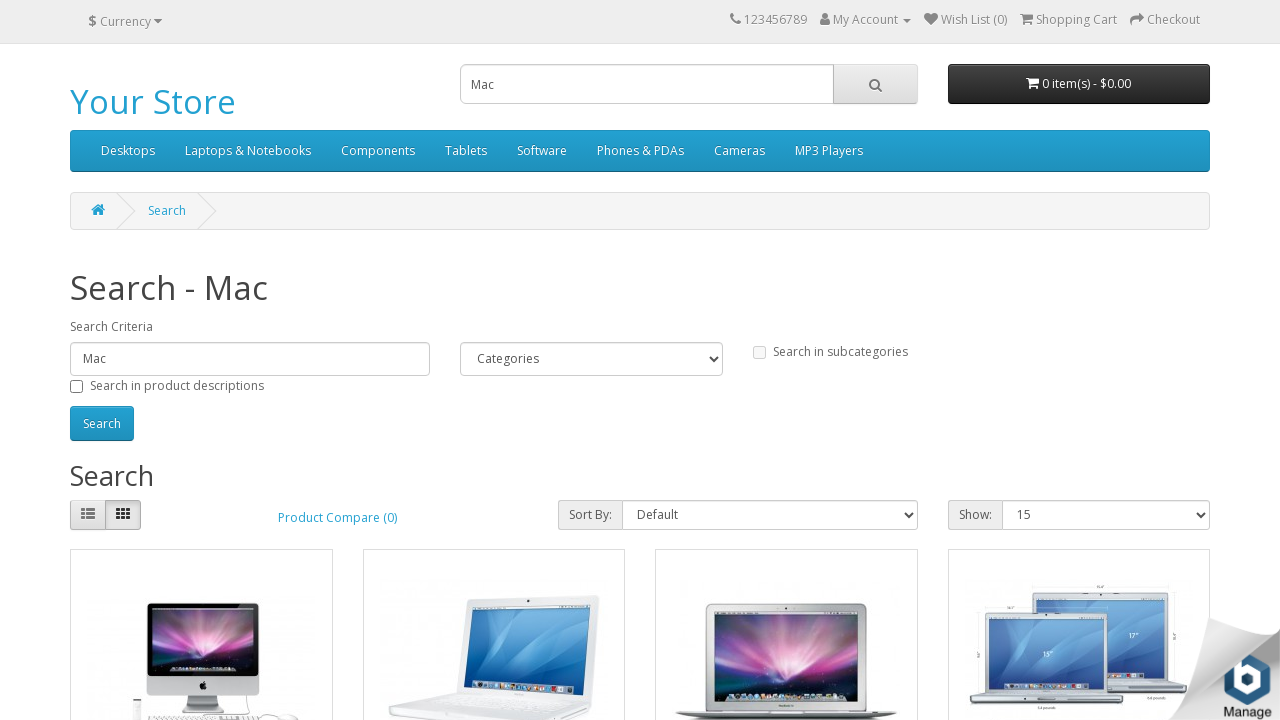

Verified search result 'MacBook Air' contains 'Mac'
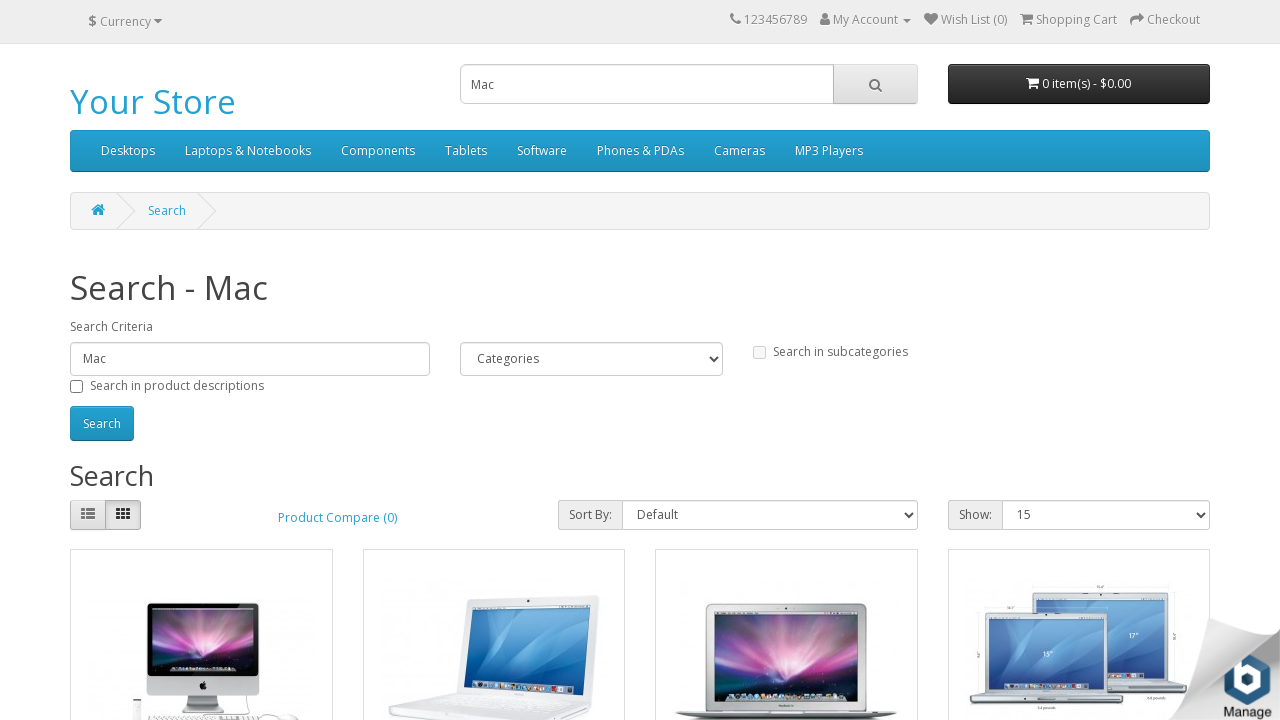

Verified search result 'MacBook Pro' contains 'Mac'
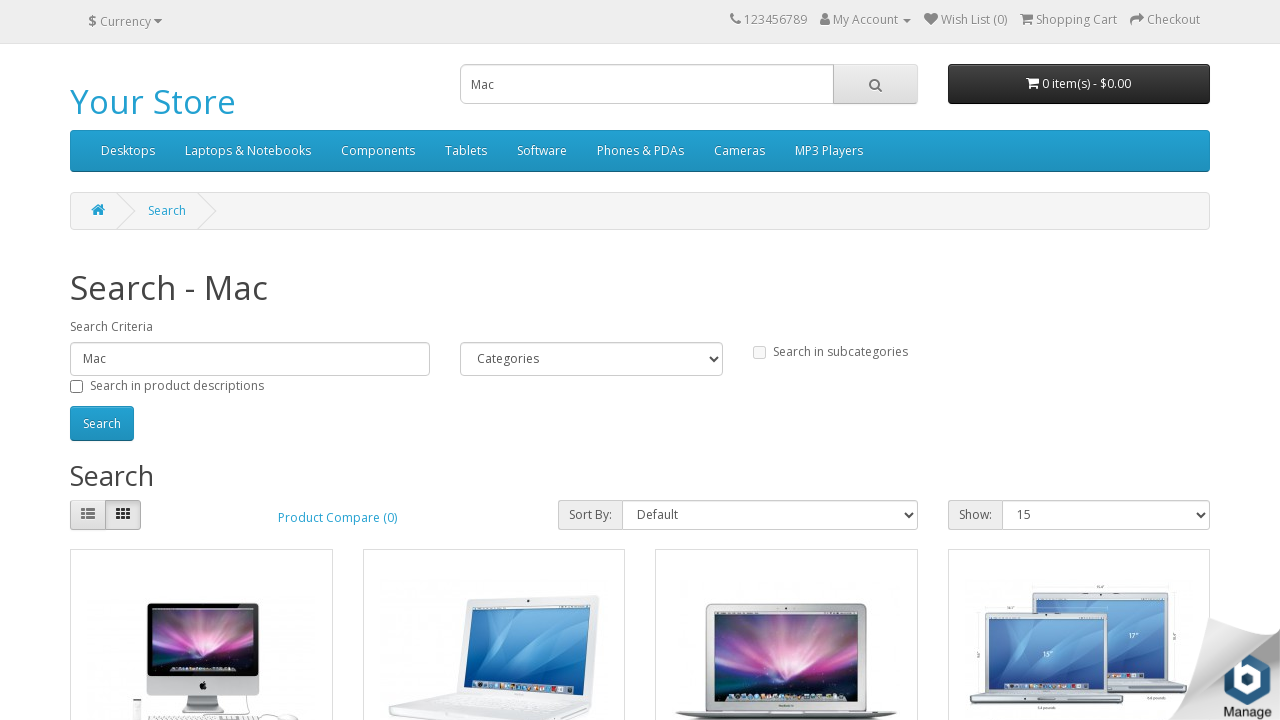

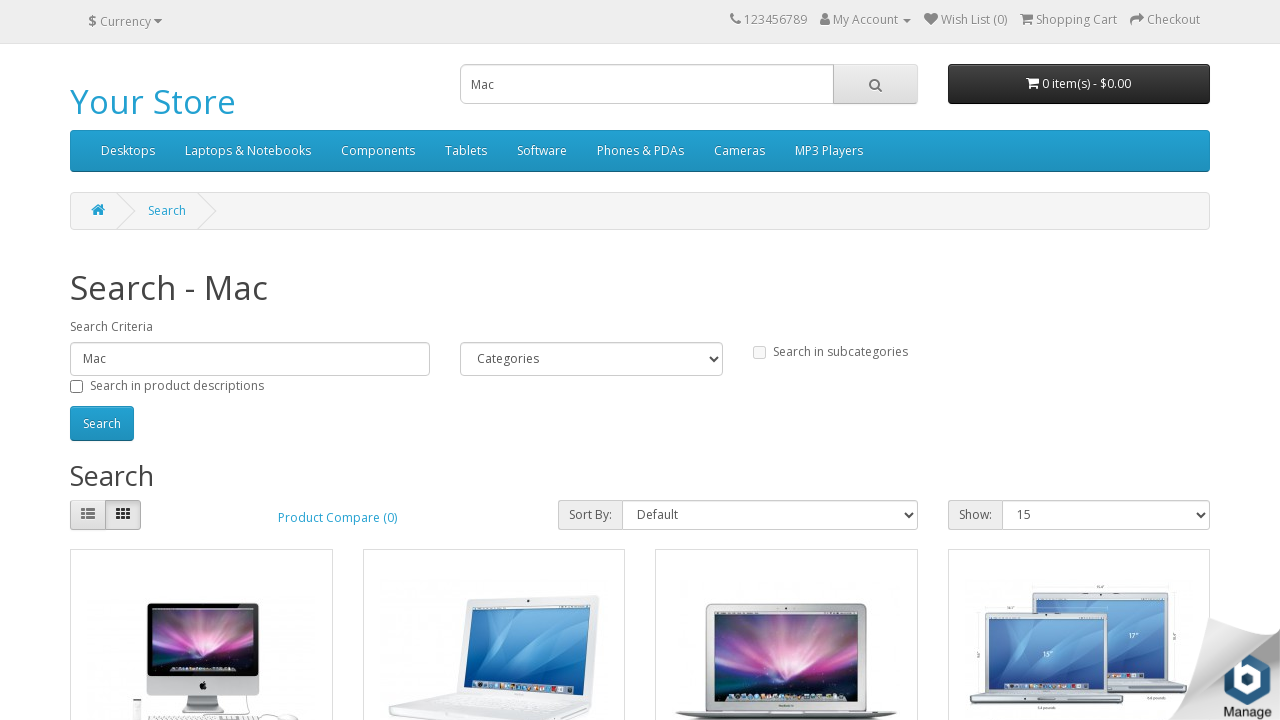